Tests different dropdown types on DemoQA including standard single-select, multi-select, and custom React dropdown components by selecting various options.

Starting URL: https://demoqa.com/select-menu

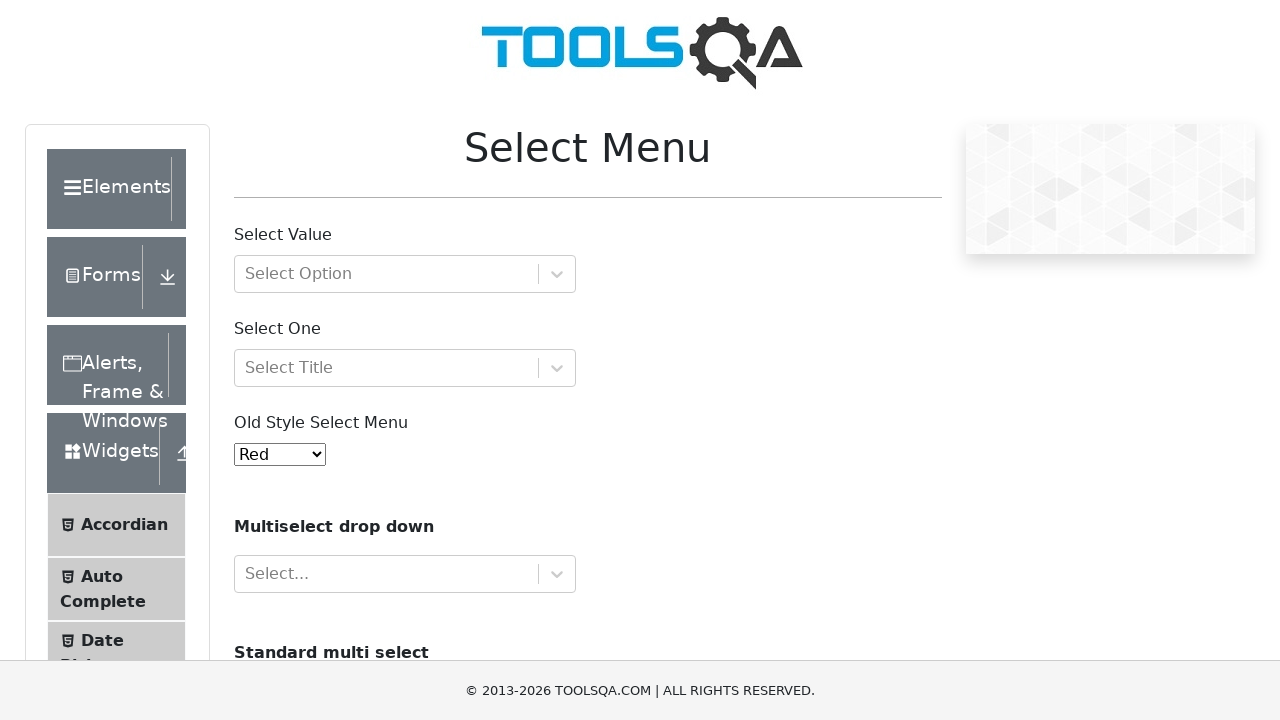

Selected 'White' from old style select menu on #oldSelectMenu
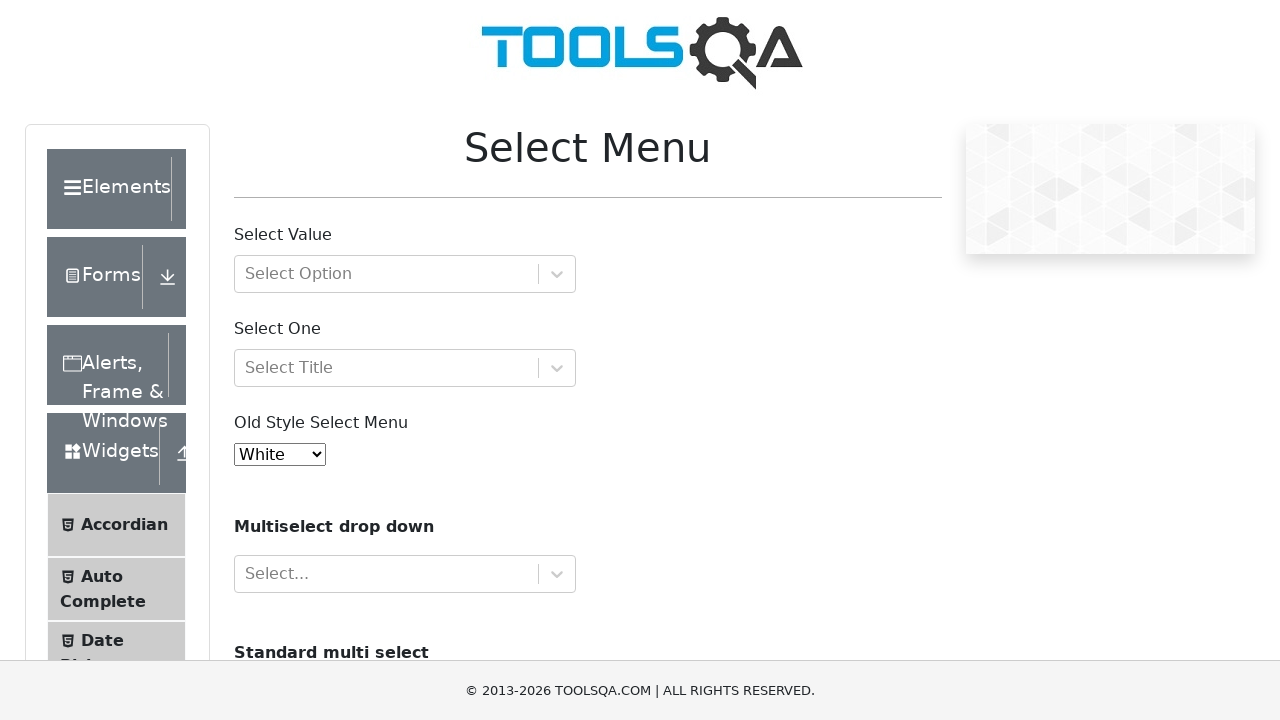

Selected 'Volvo' and 'Saab' from multi-select cars dropdown on #cars
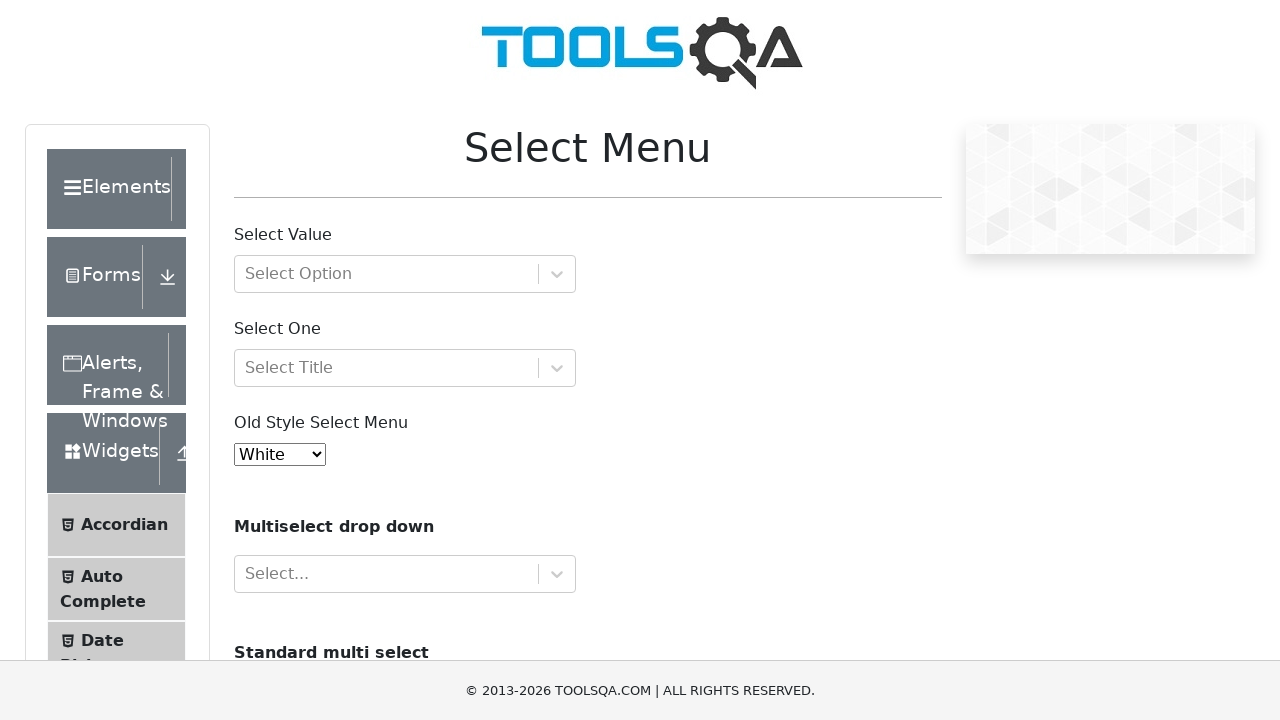

Filled React select input with 'Green' on #react-select-2-input
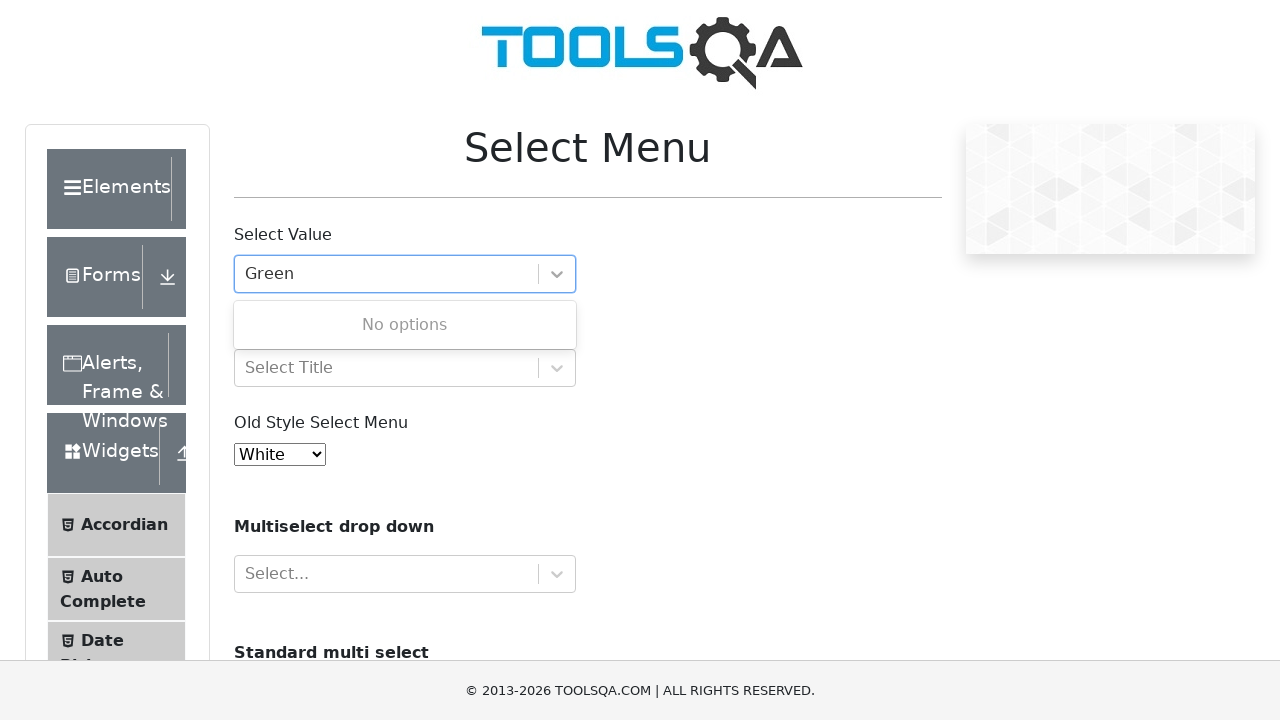

Pressed Enter to confirm React select choice on #react-select-2-input
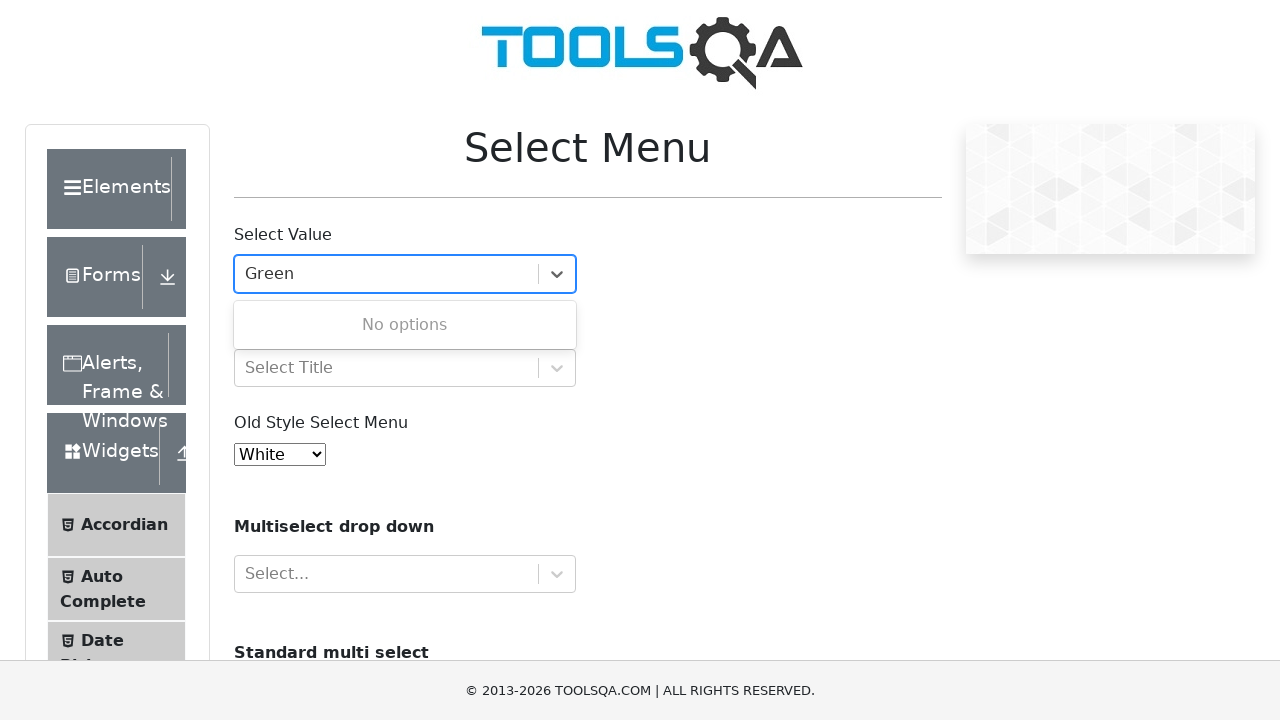

Waited 500ms for React selection to register
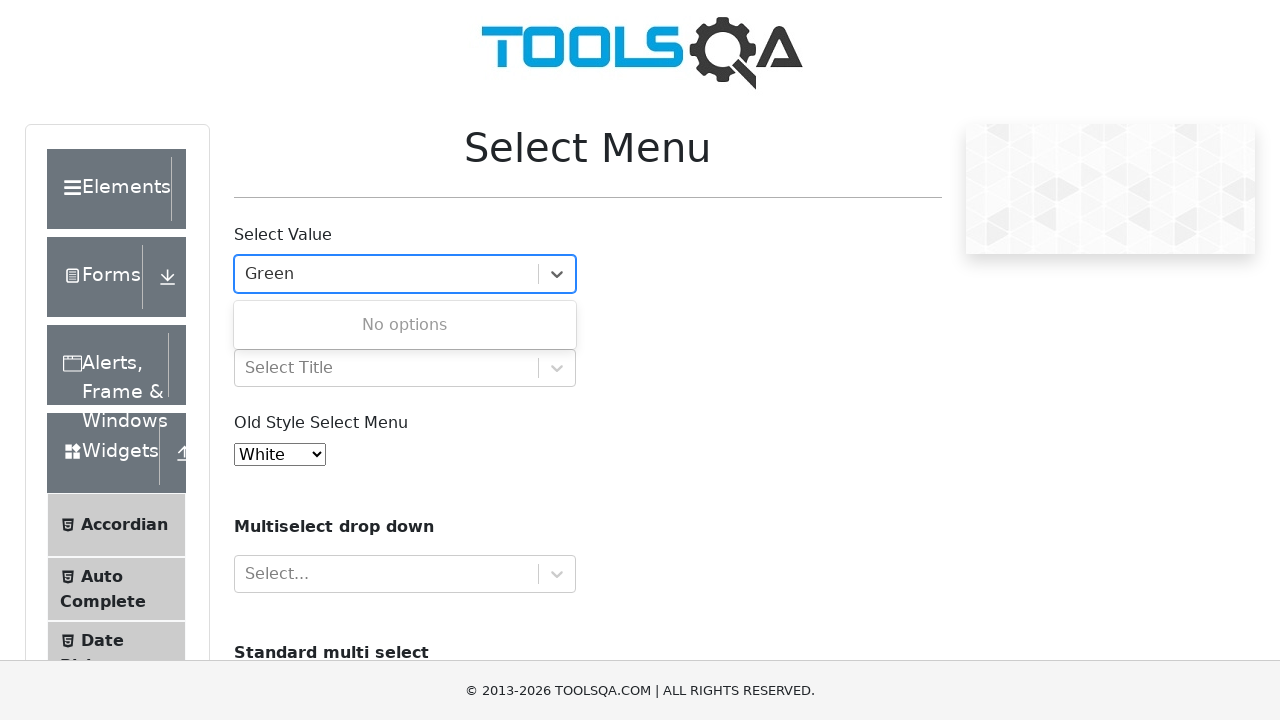

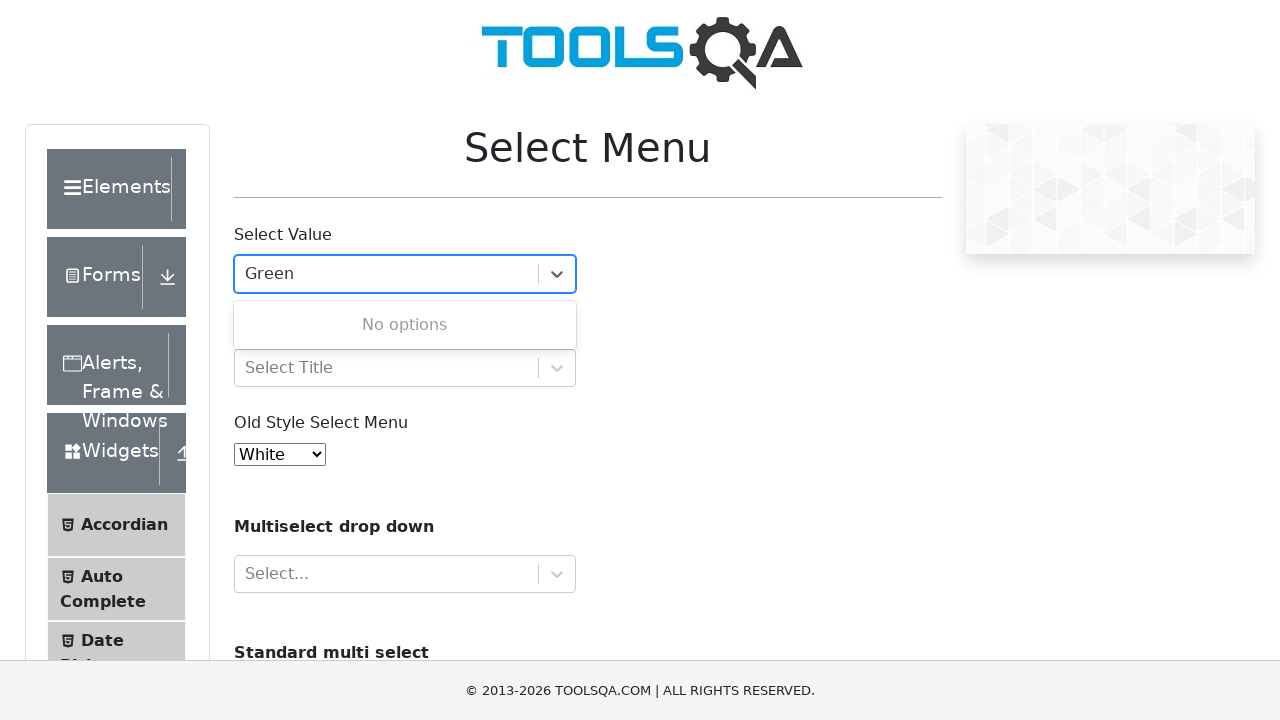